Tests timeout handling by clicking a button that triggers an AJAX request and then clicking the success element.

Starting URL: http://uitestingplayground.com/ajax

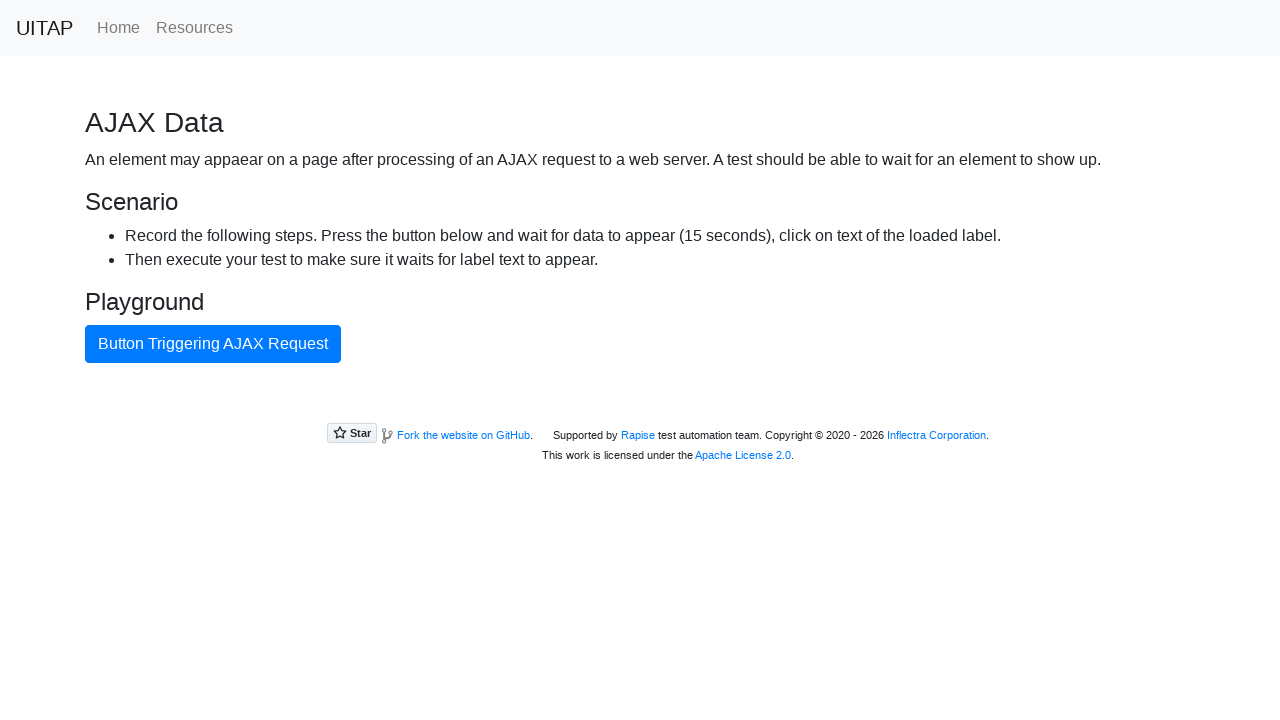

Clicked button triggering AJAX request at (213, 344) on internal:text="Button Triggering AJAX Request"i
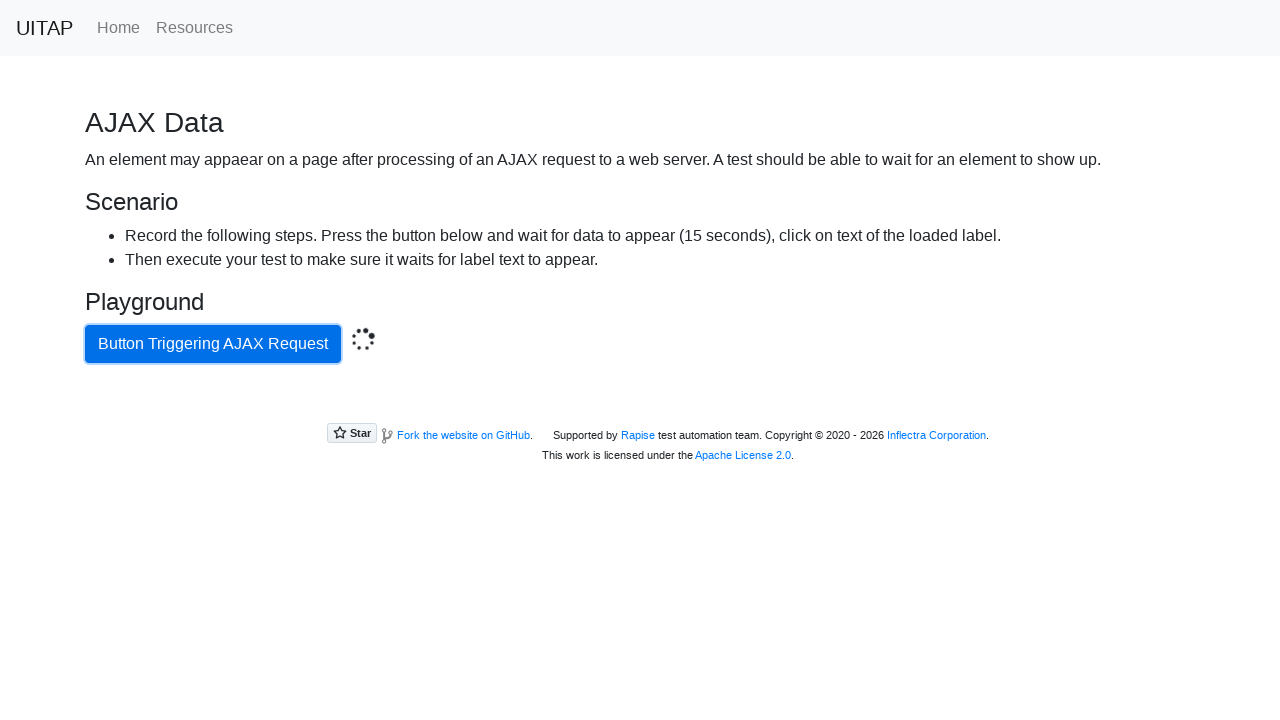

Clicked success element after AJAX completed at (640, 405) on .bg-success
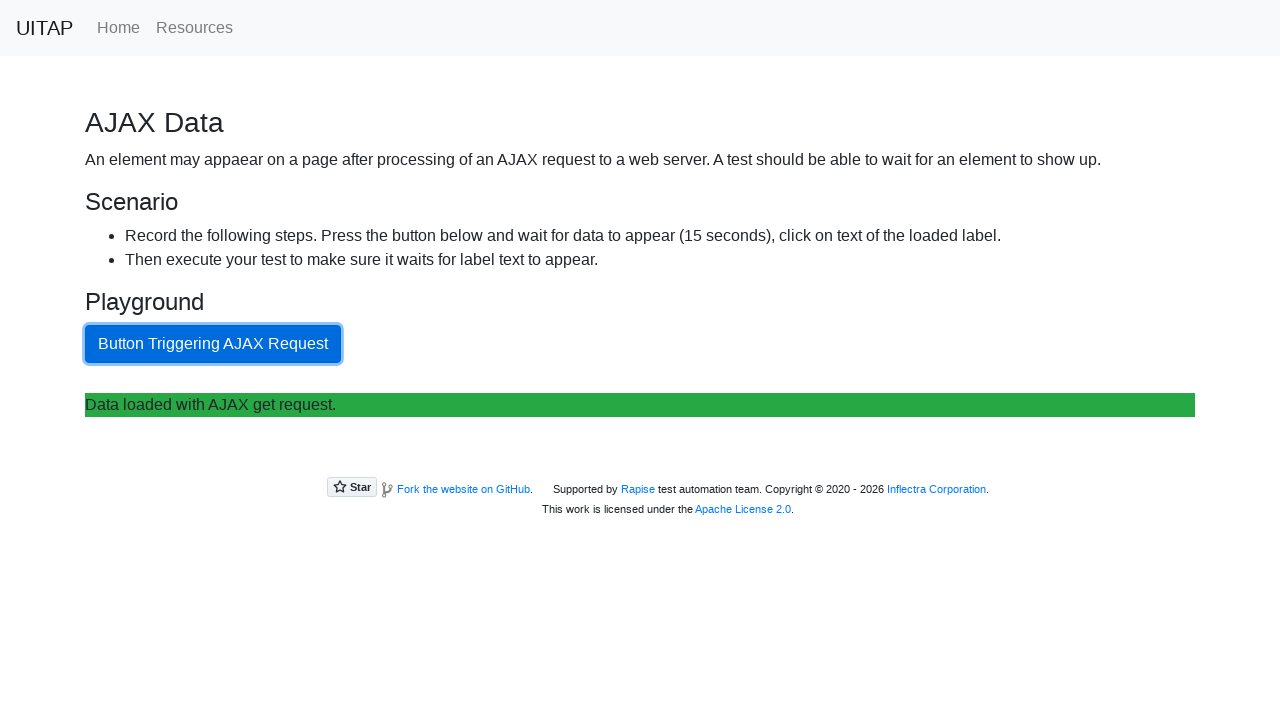

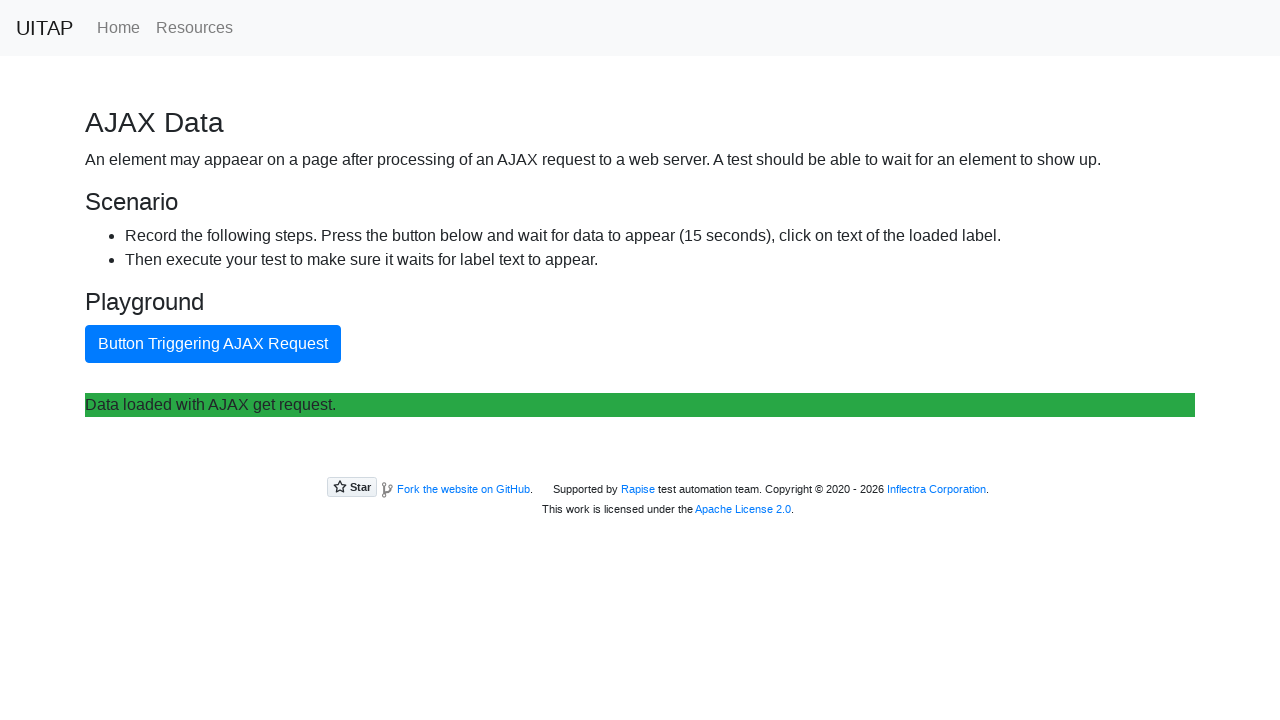